Navigates to the NSE India (National Stock Exchange of India) website and verifies the page loads by checking the title.

Starting URL: http://www.nseindia.com

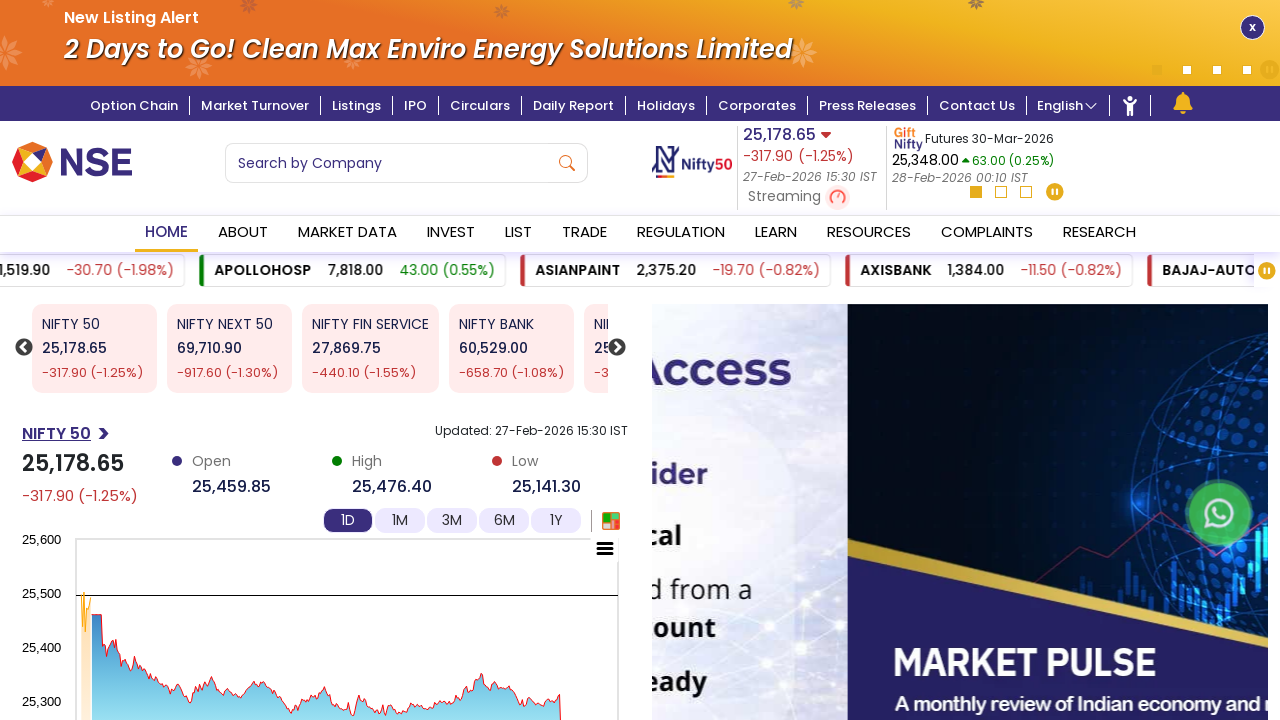

Navigated to NSE India website
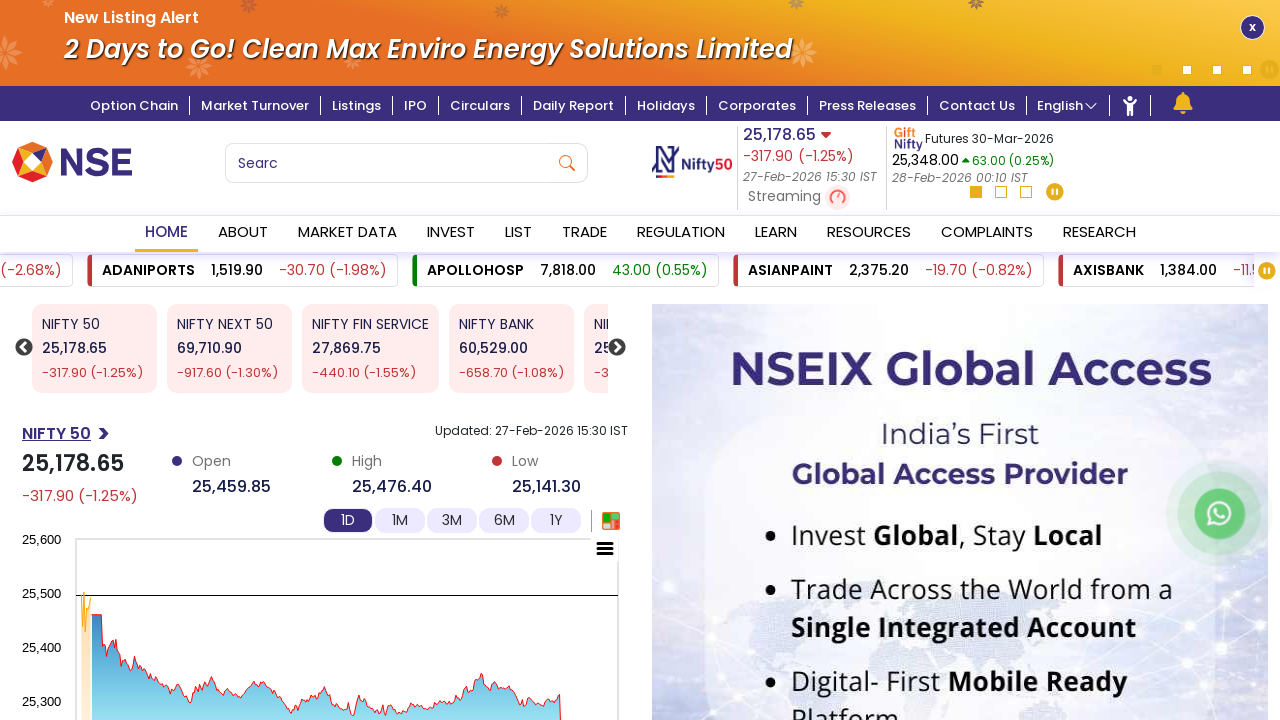

Page loaded to domcontentloaded state
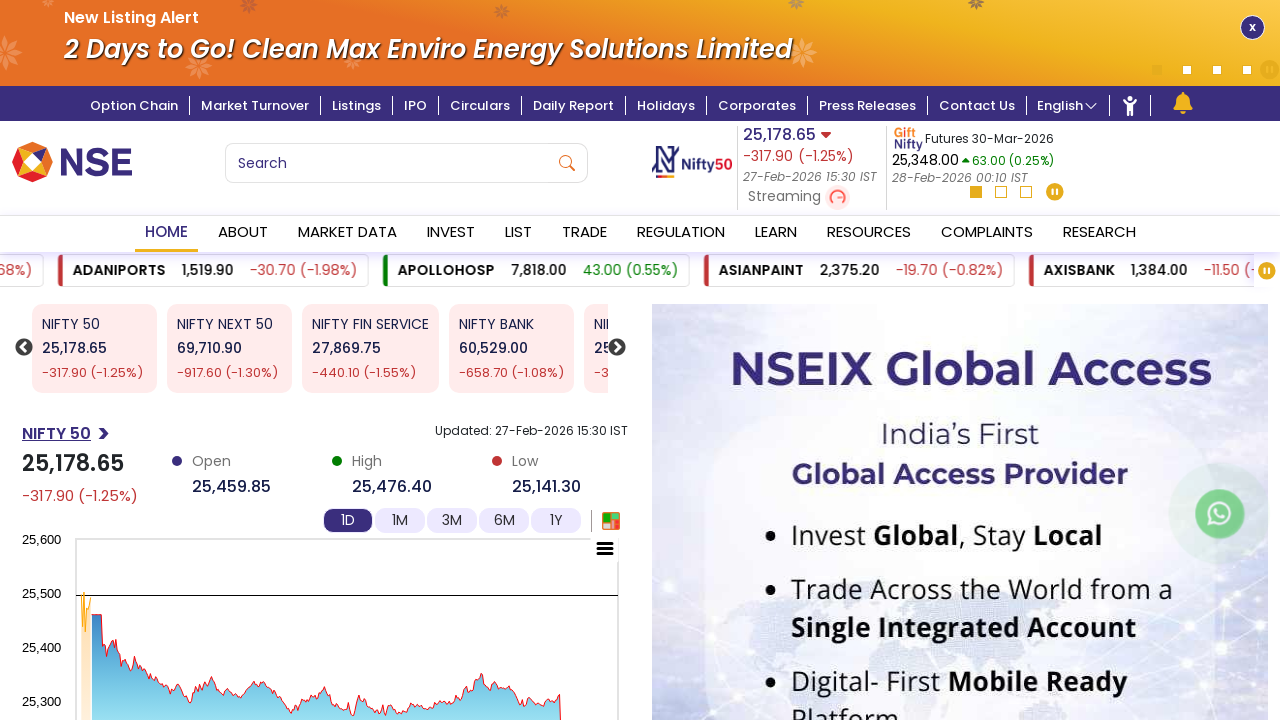

Verified page title is not empty: 'NSE - National Stock Exchange of India Ltd: Live Share/Stock Market News &amp; Updates, Quotes- Nseindia.com'
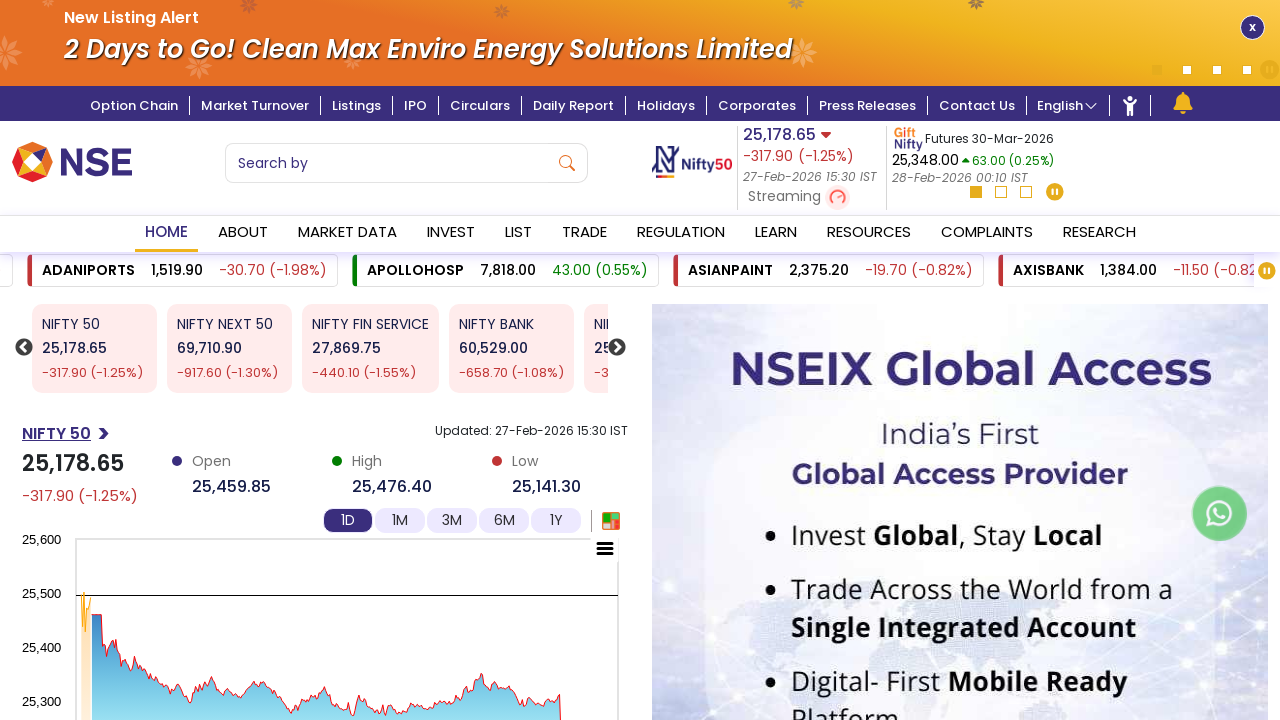

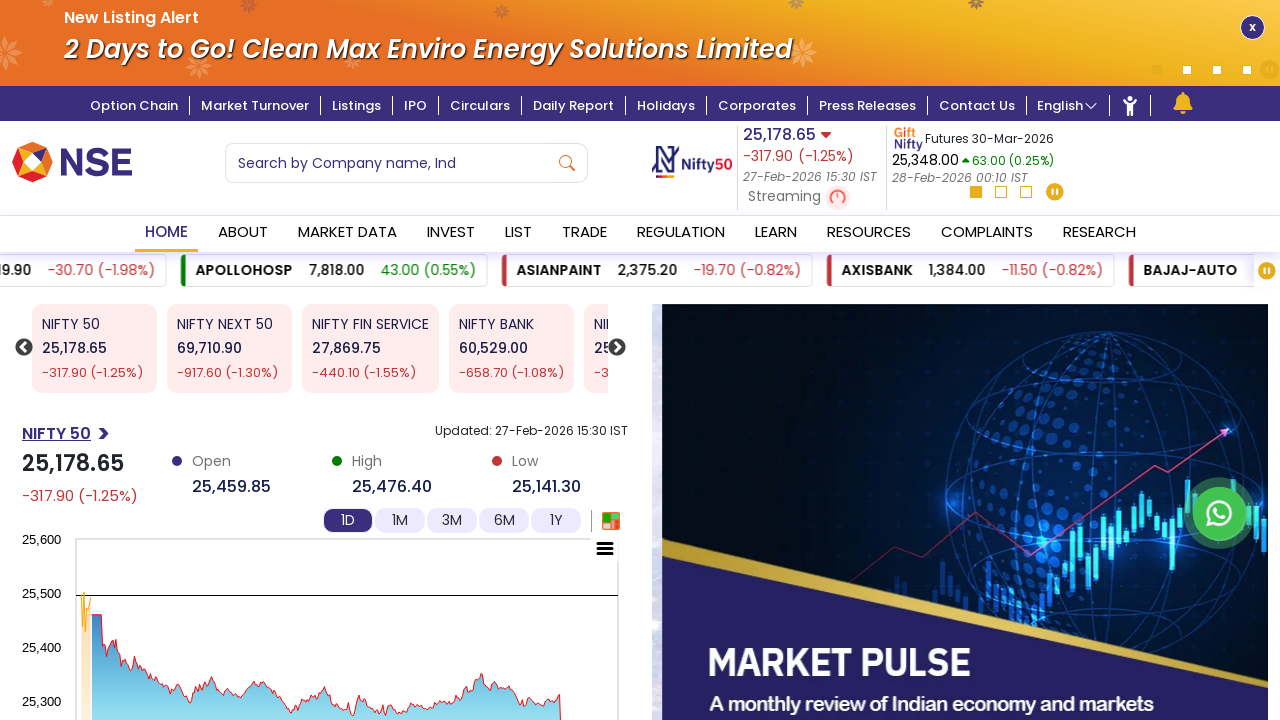